Tests mouse hover functionality with visibility checks, verifying that username and profile link become visible after hovering

Starting URL: https://the-internet.herokuapp.com/hovers

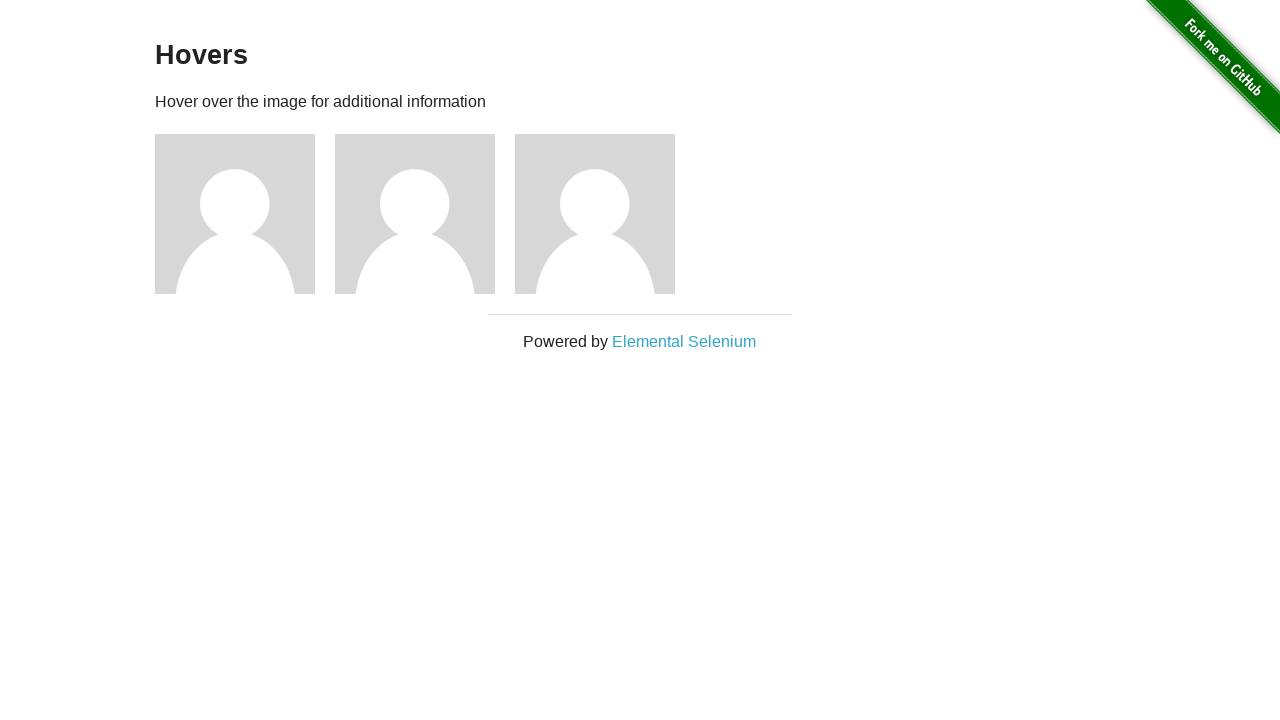

Located all figure elements on the page
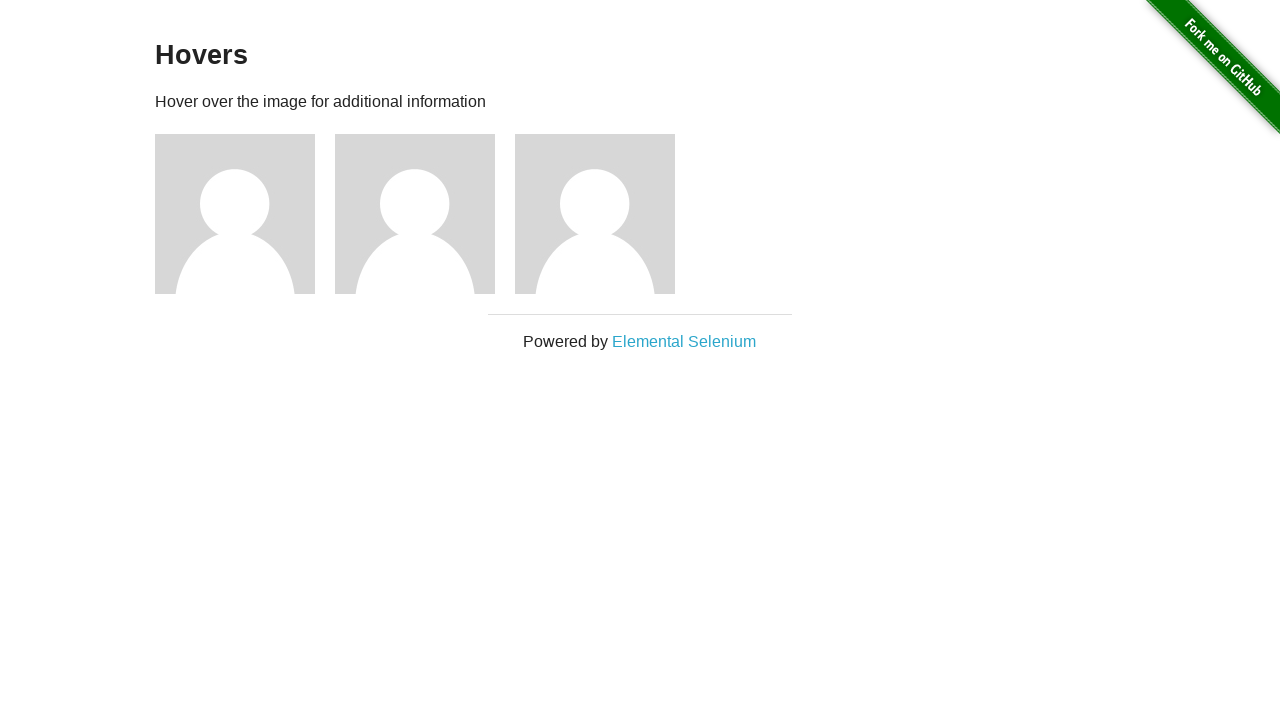

Located image, username, and profile link elements within a figure
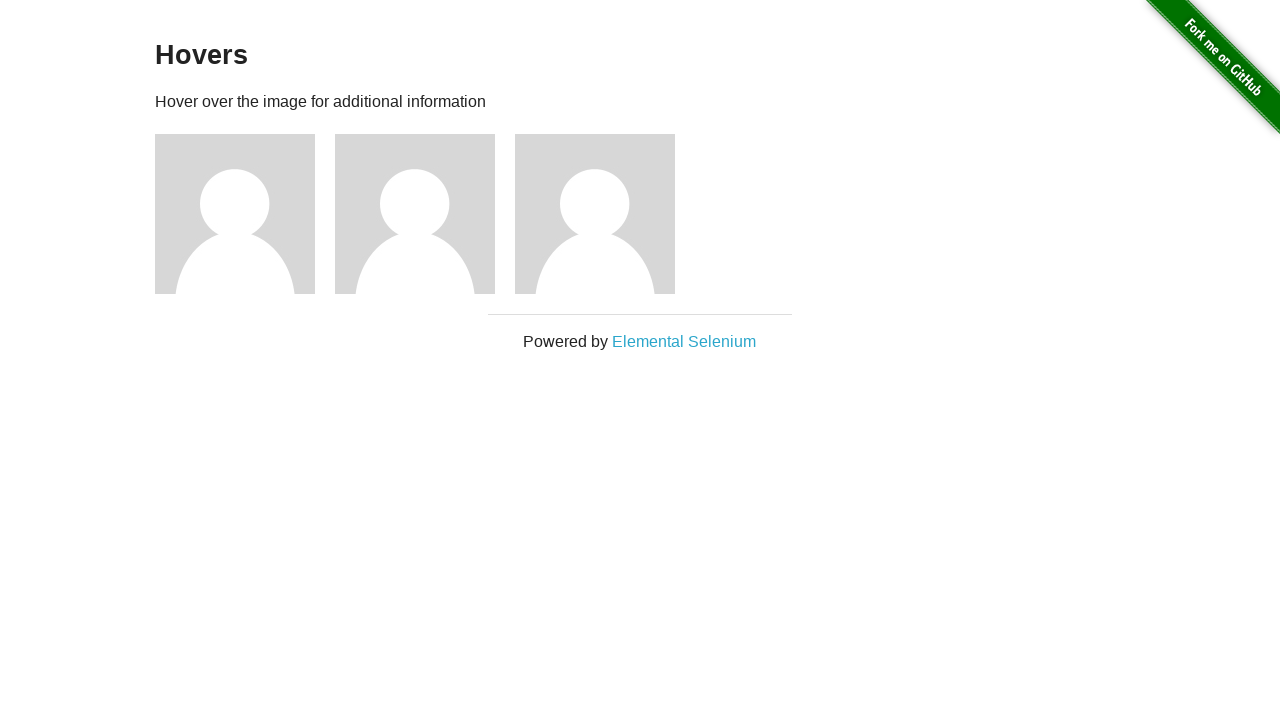

Checked username visibility before hover: False
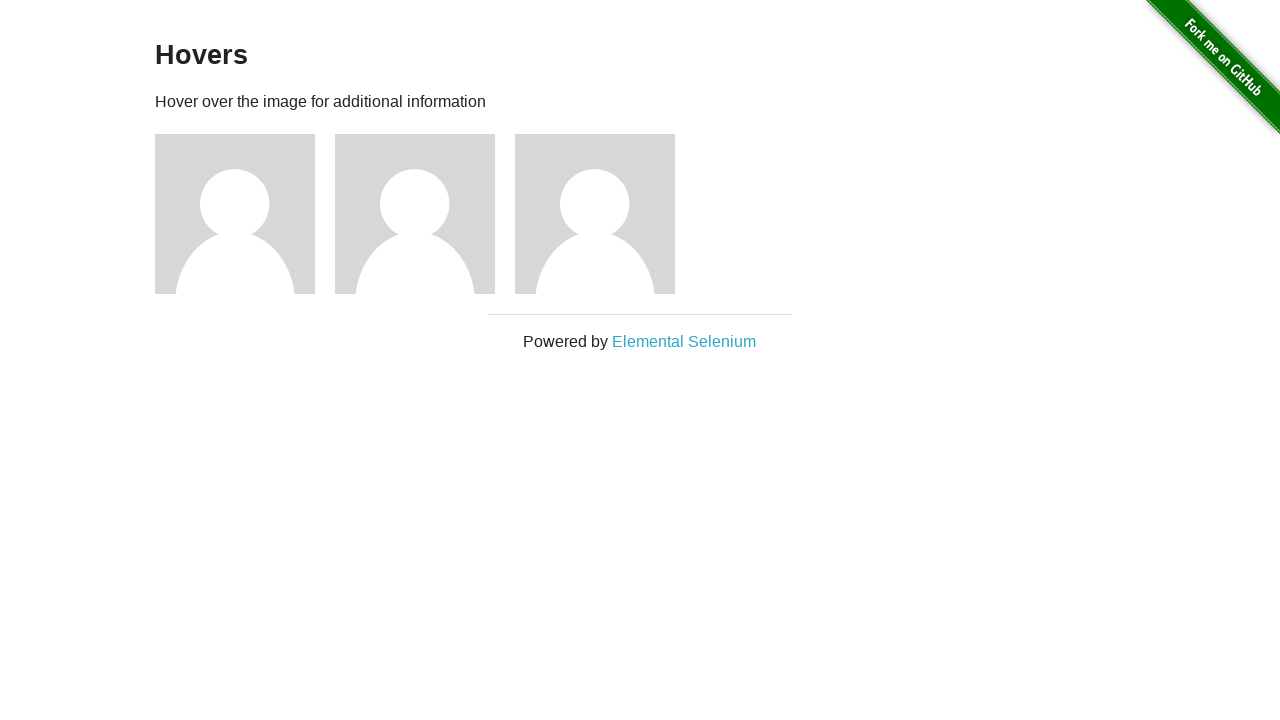

Checked profile link visibility before hover: False
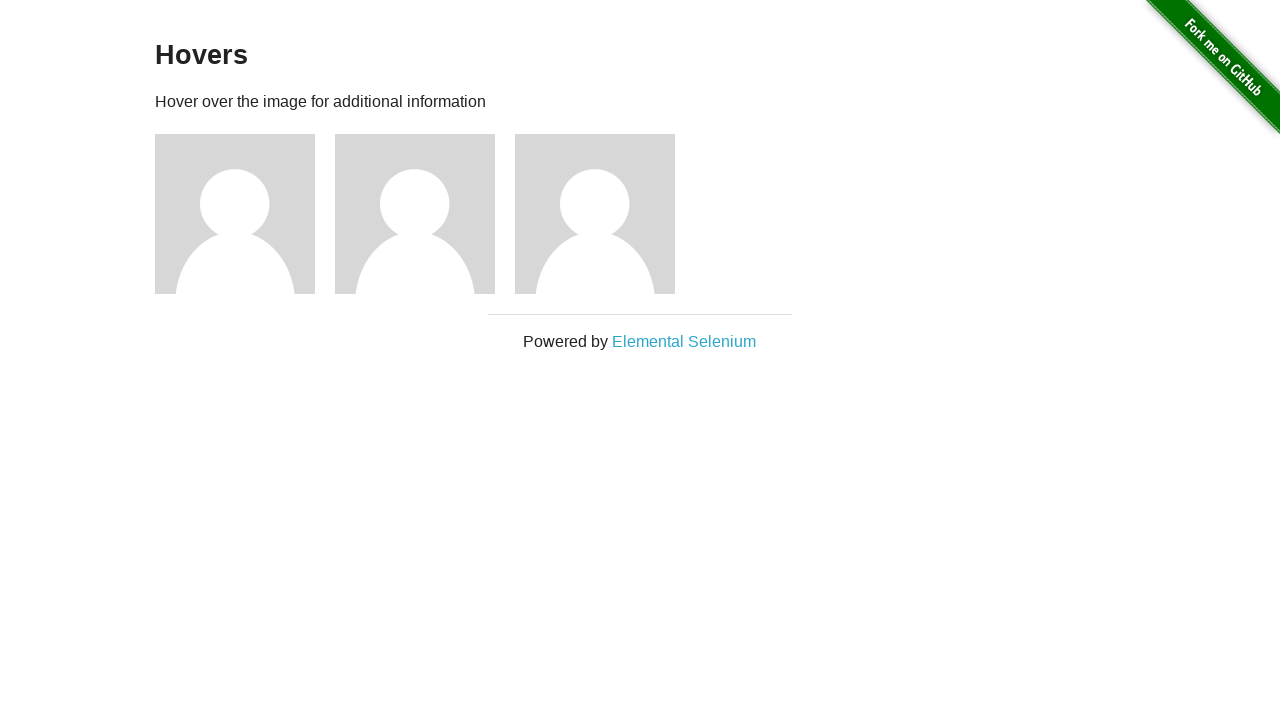

Hovered mouse over the image element at (235, 214) on .figure >> nth=0 >> img
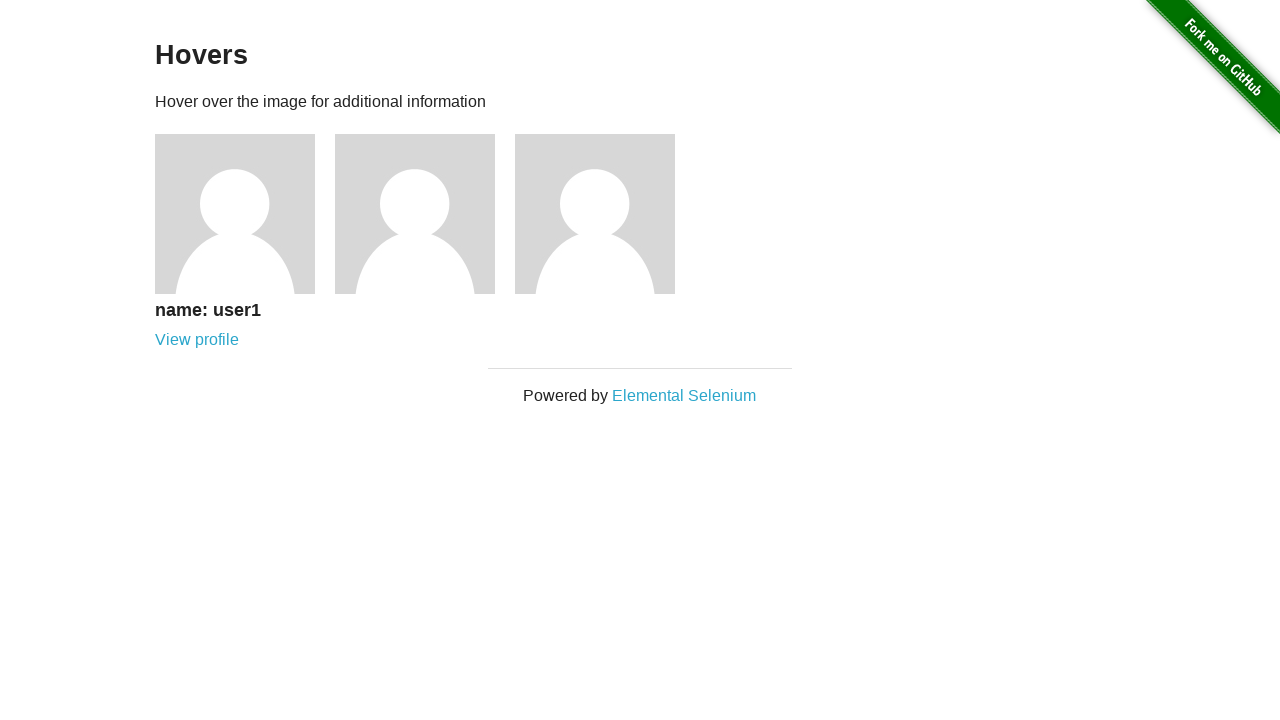

Checked username visibility after hover: True
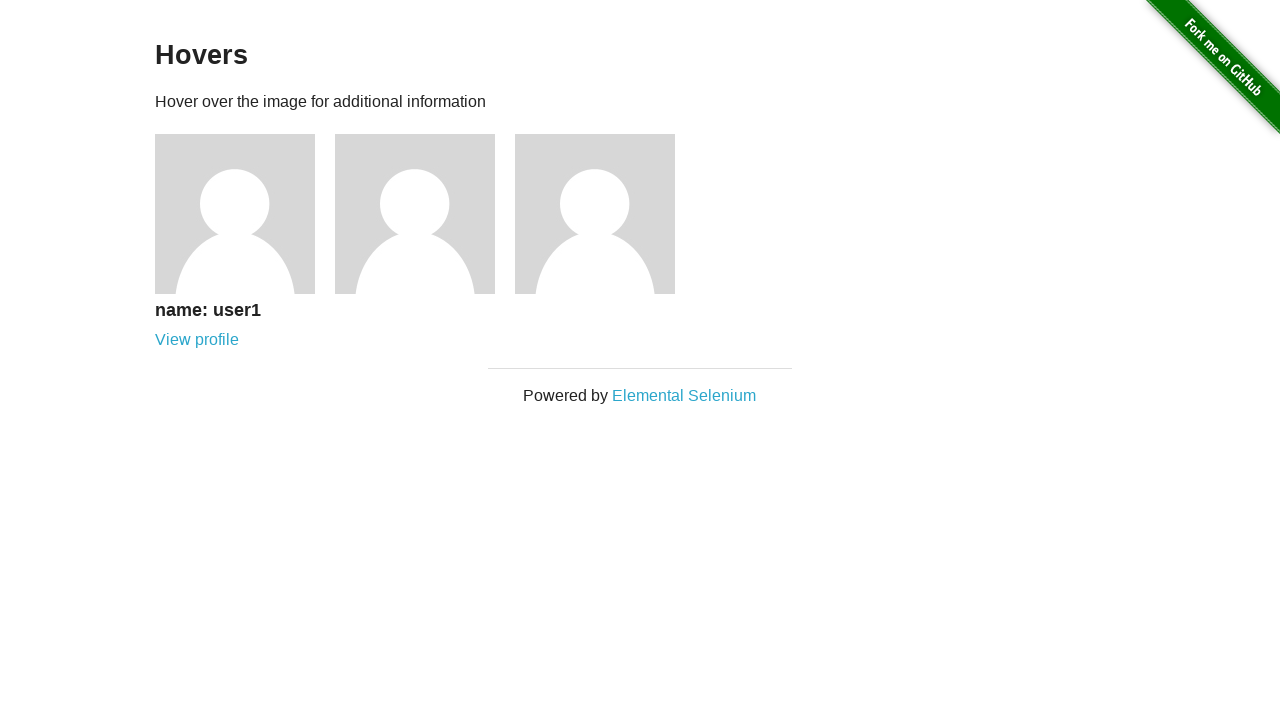

Checked profile link visibility after hover: True
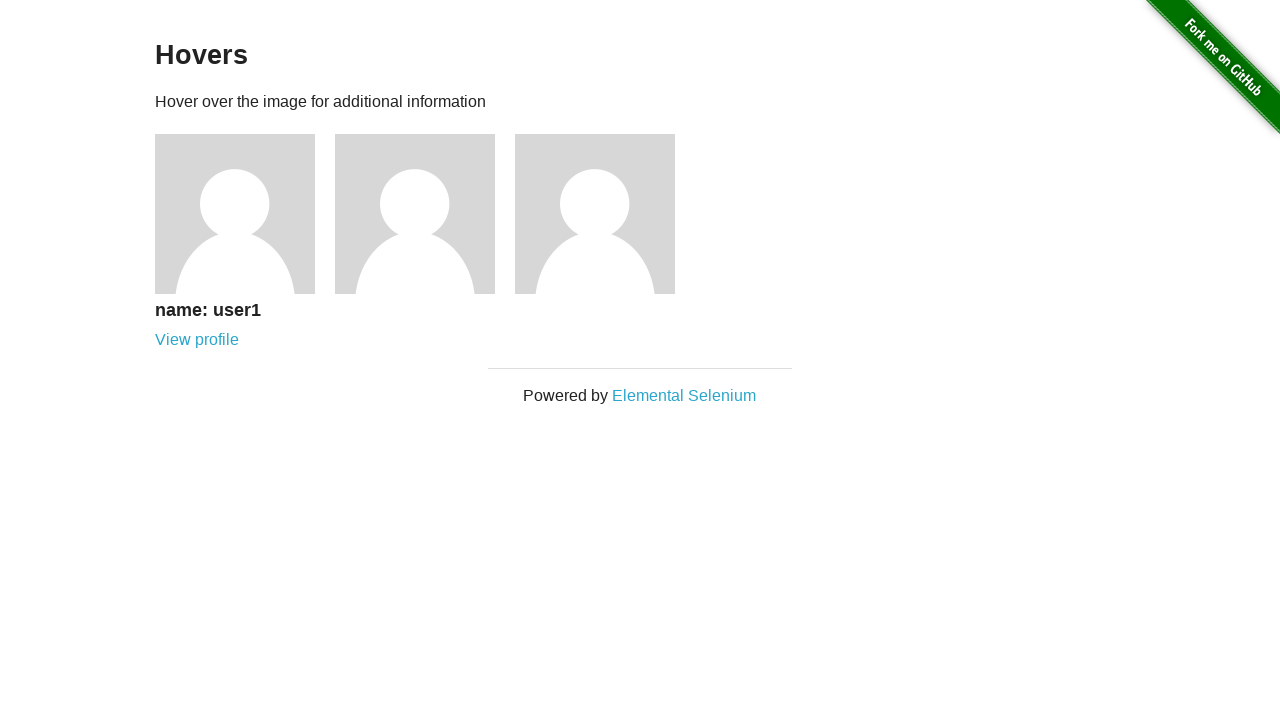

Waited 1 second for hover effects to complete
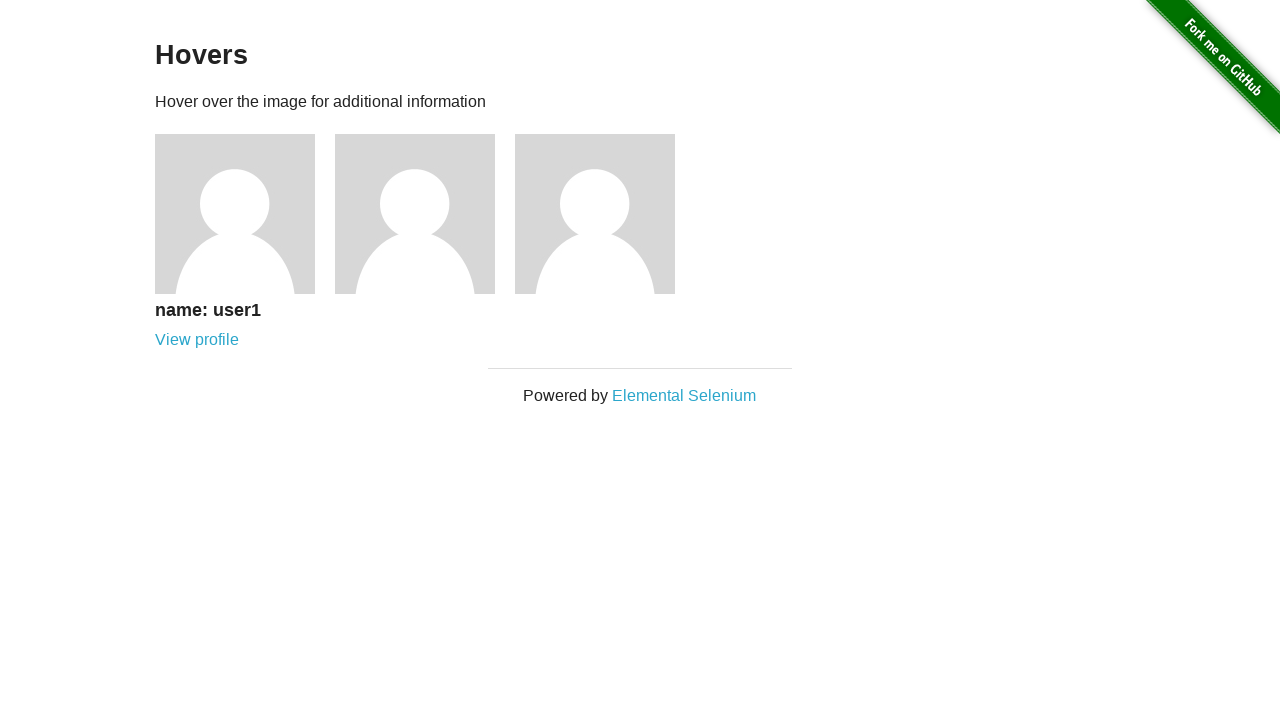

Located image, username, and profile link elements within a figure
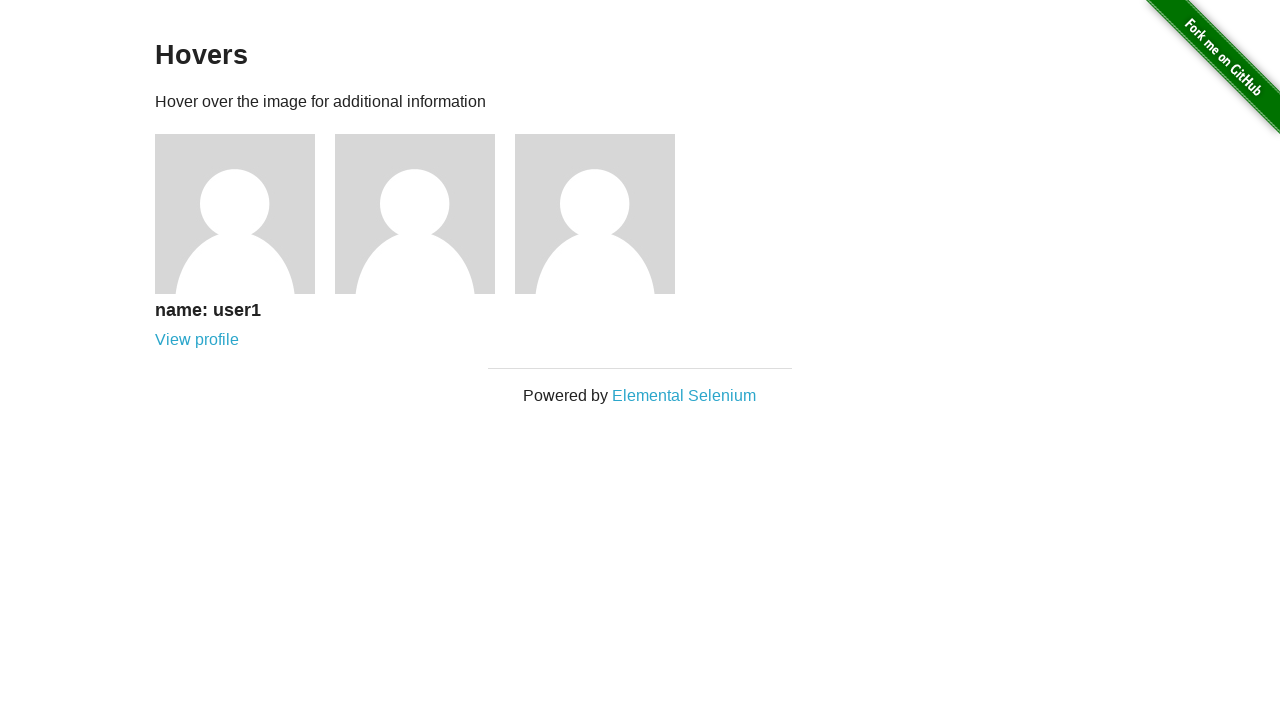

Checked username visibility before hover: False
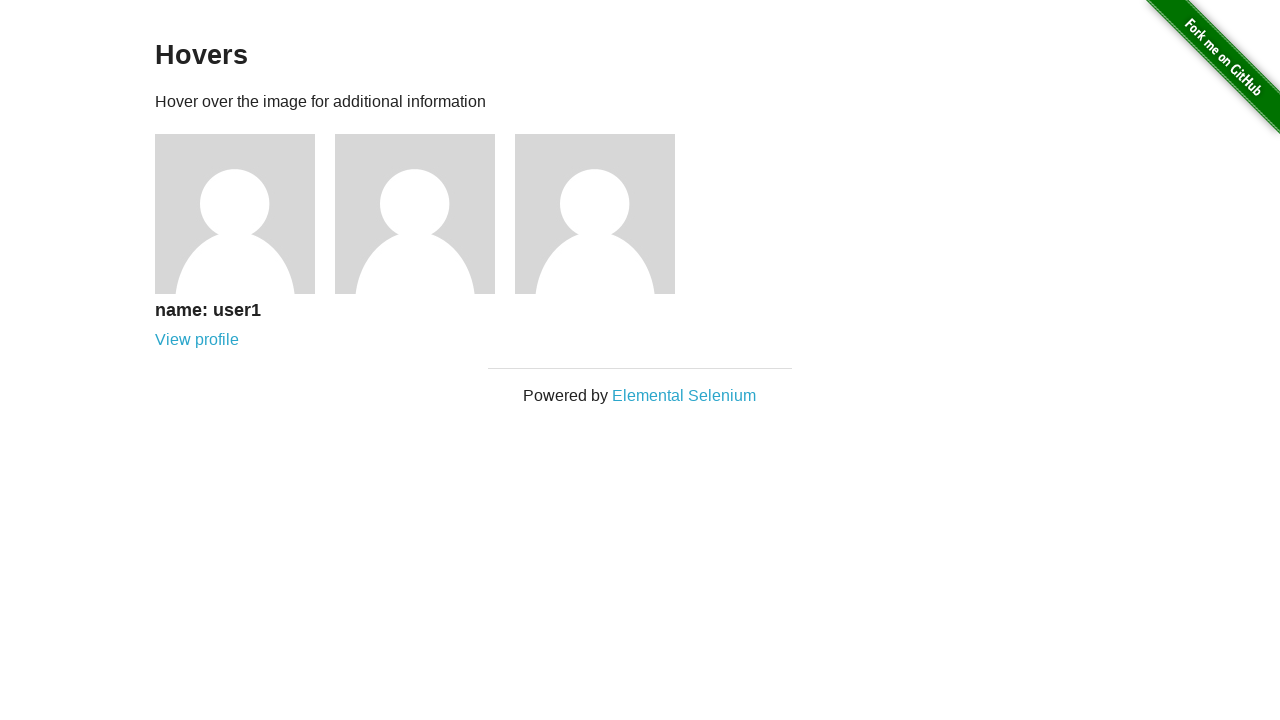

Checked profile link visibility before hover: False
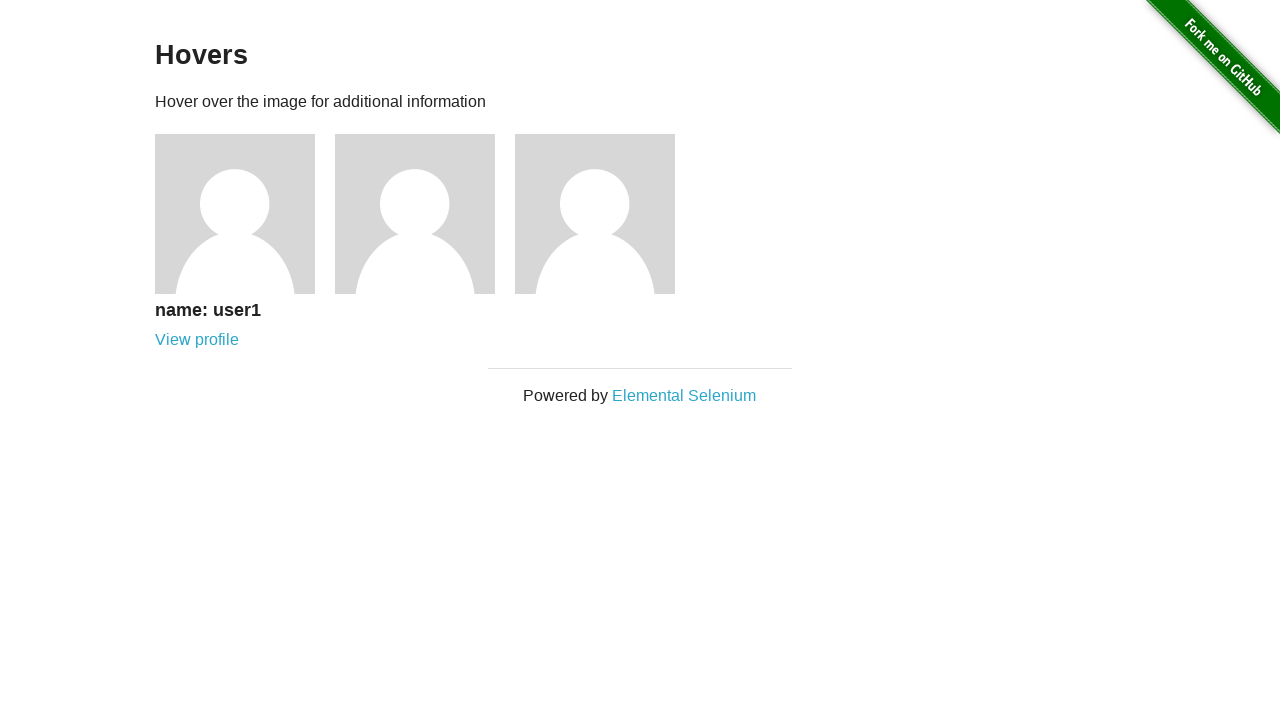

Hovered mouse over the image element at (415, 214) on .figure >> nth=1 >> img
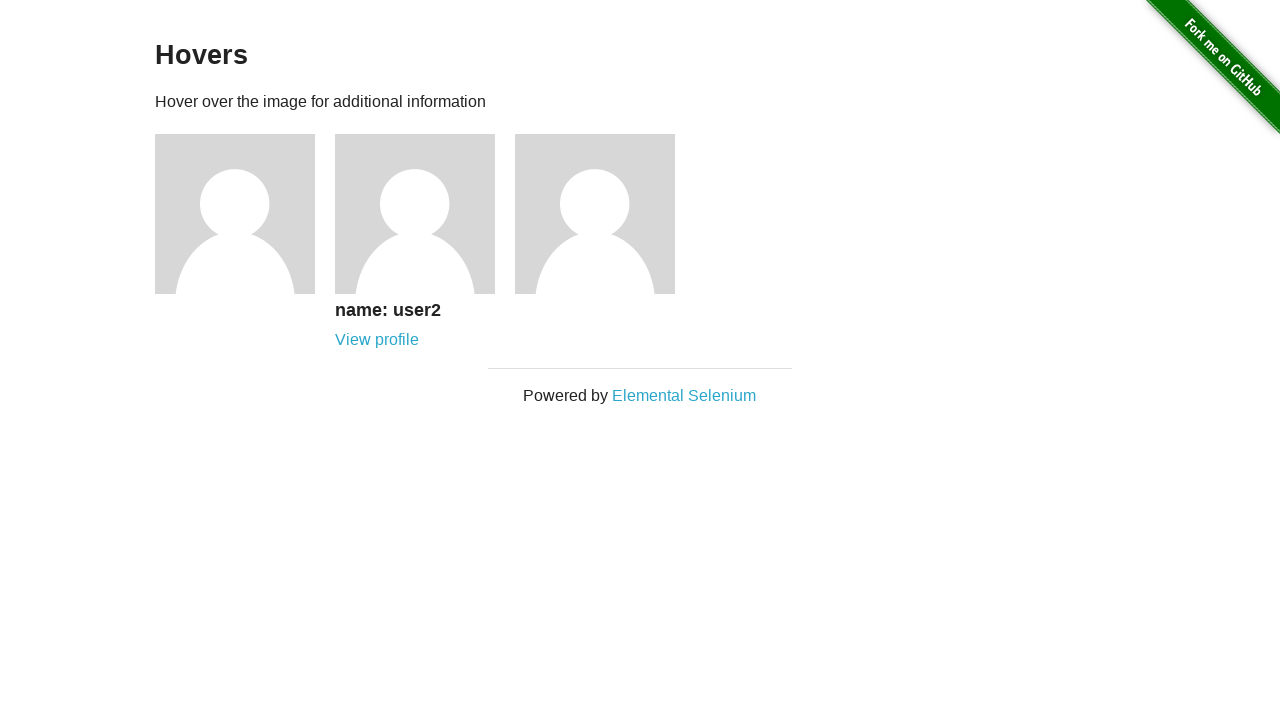

Checked username visibility after hover: True
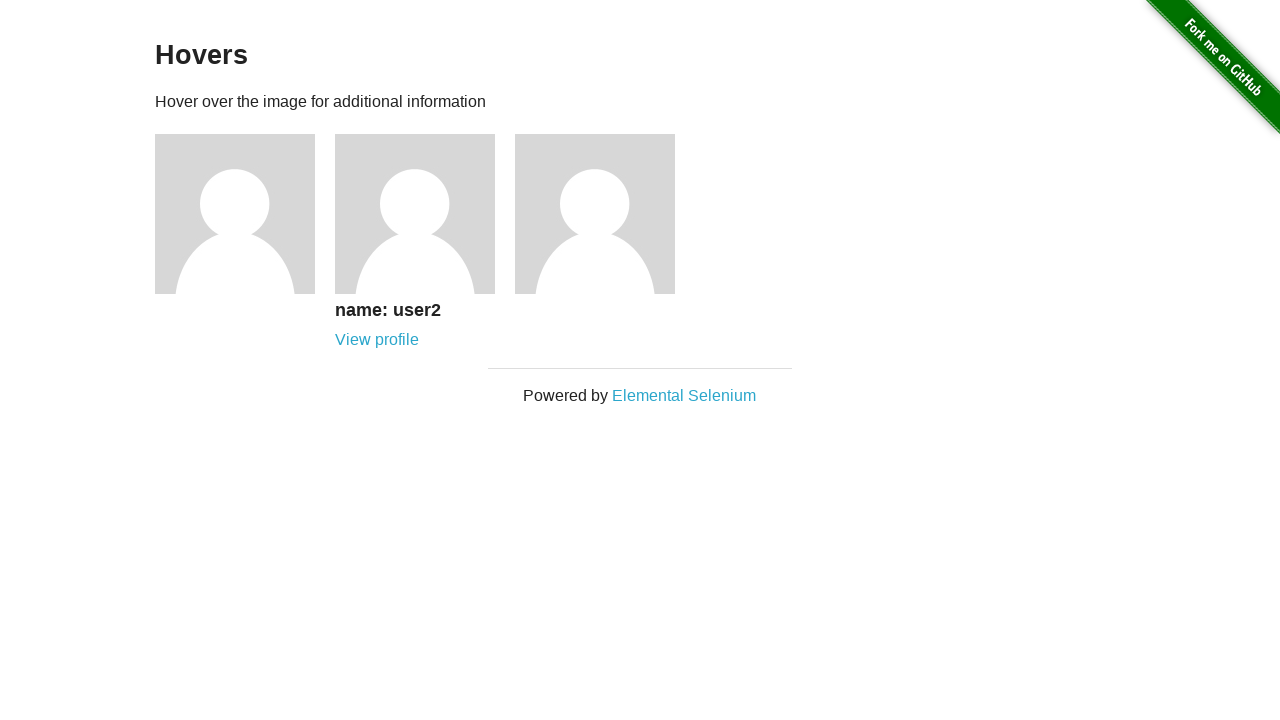

Checked profile link visibility after hover: True
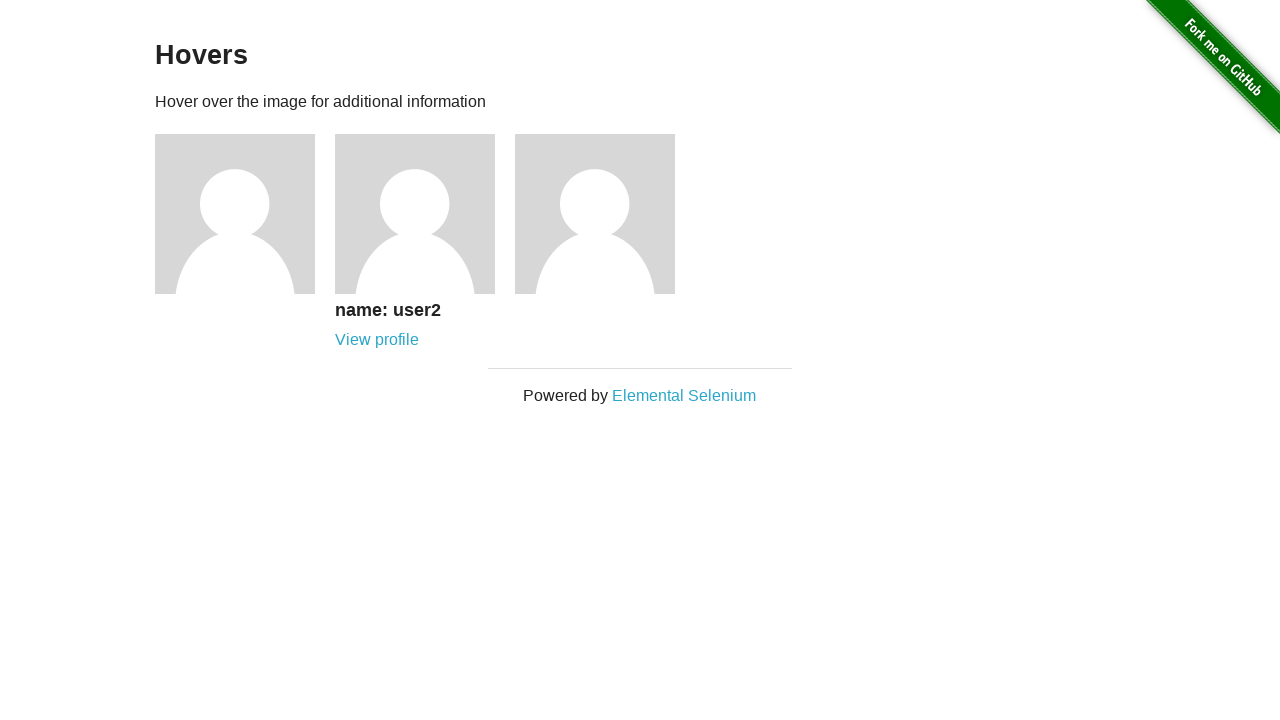

Waited 1 second for hover effects to complete
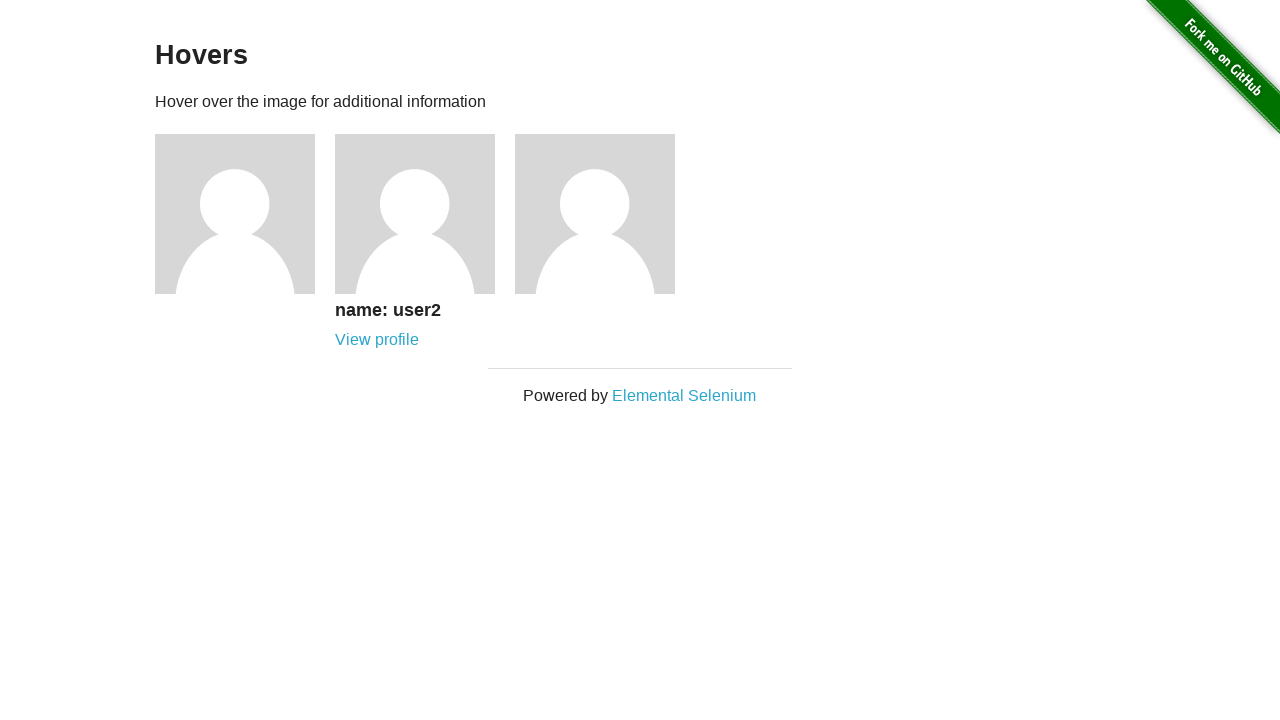

Located image, username, and profile link elements within a figure
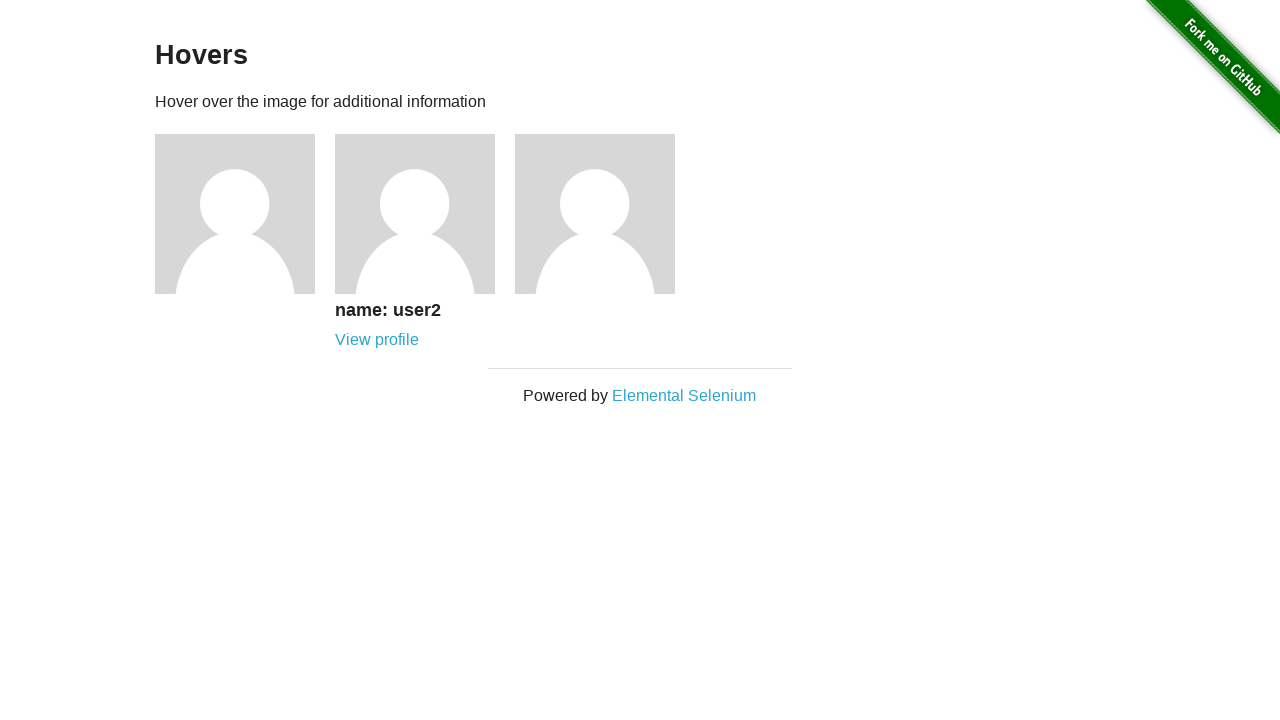

Checked username visibility before hover: False
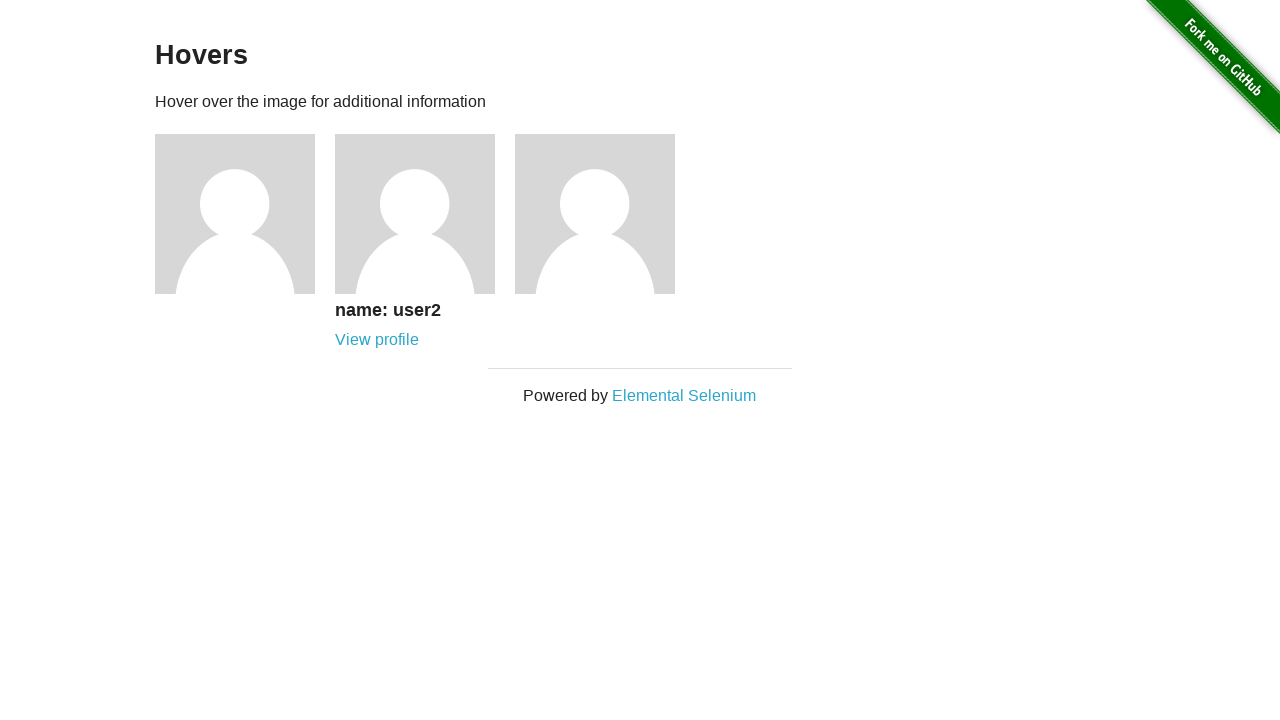

Checked profile link visibility before hover: False
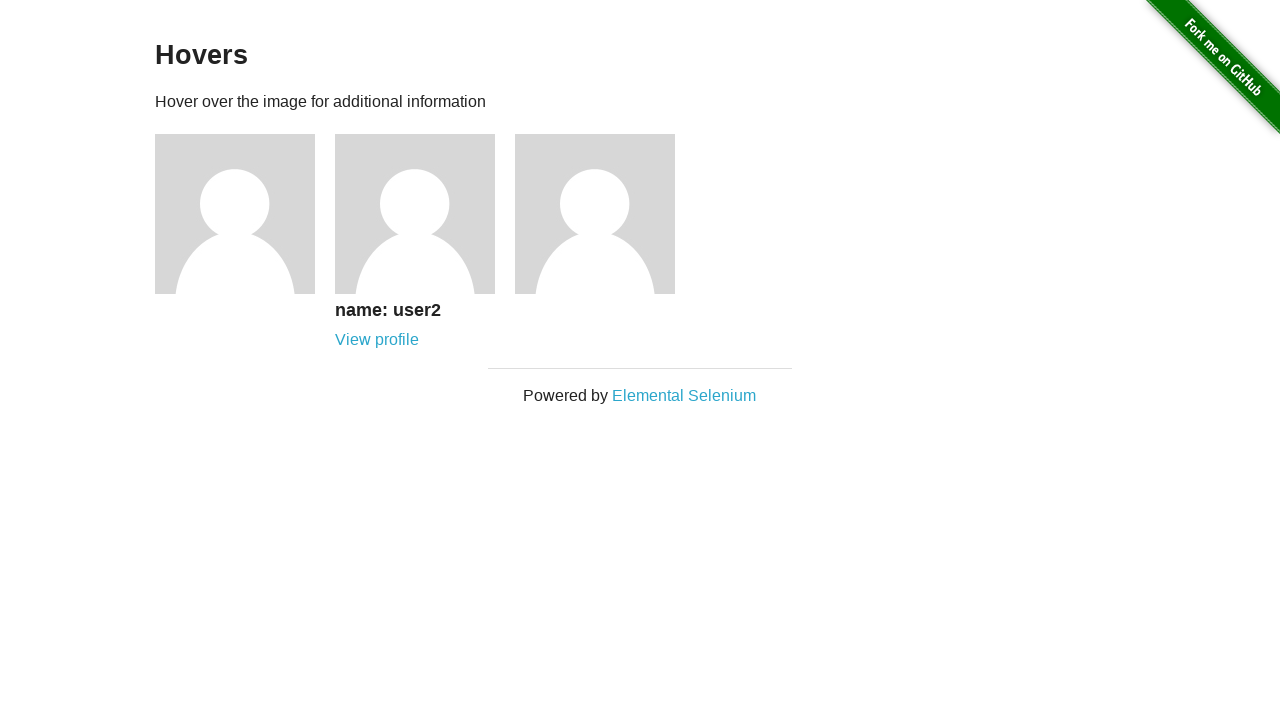

Hovered mouse over the image element at (595, 214) on .figure >> nth=2 >> img
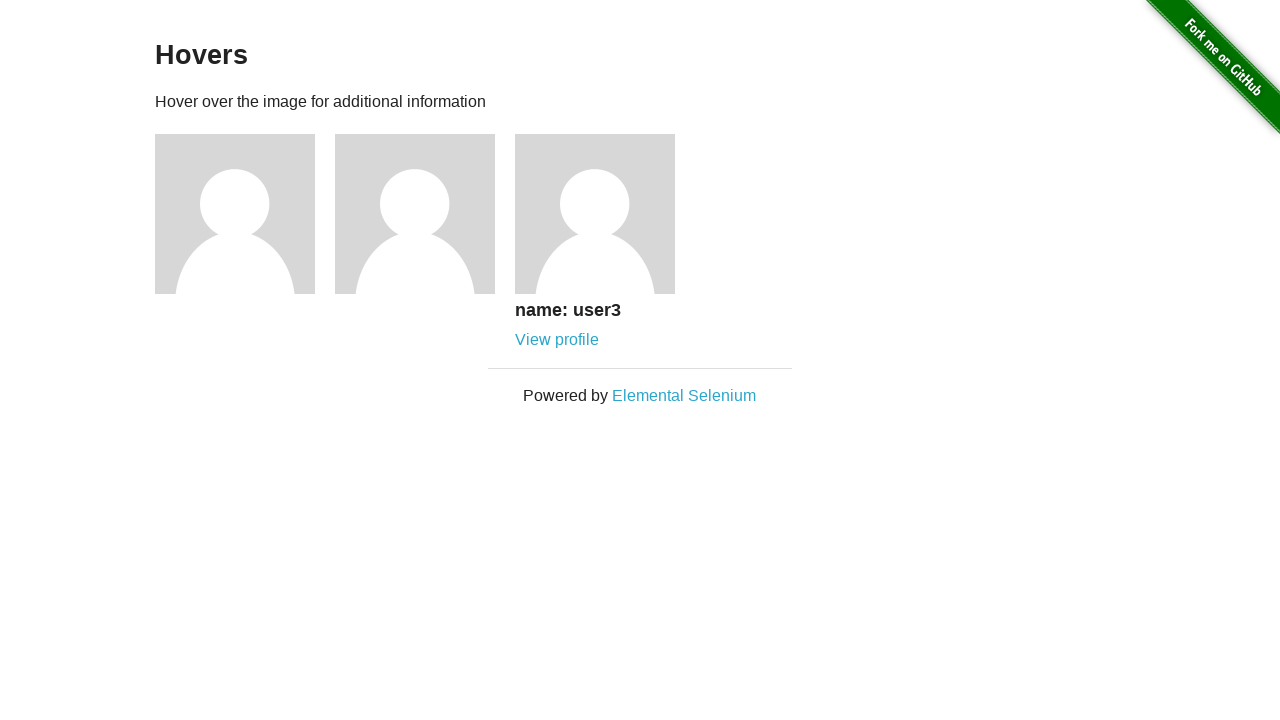

Checked username visibility after hover: True
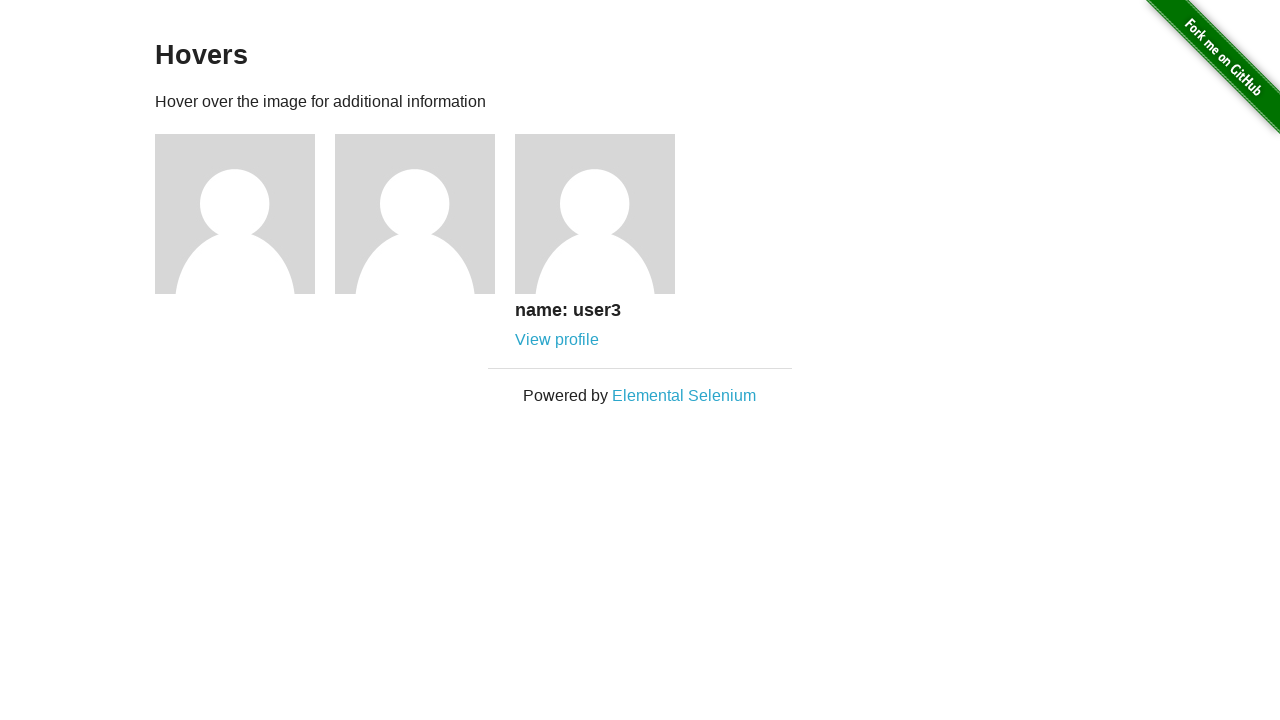

Checked profile link visibility after hover: True
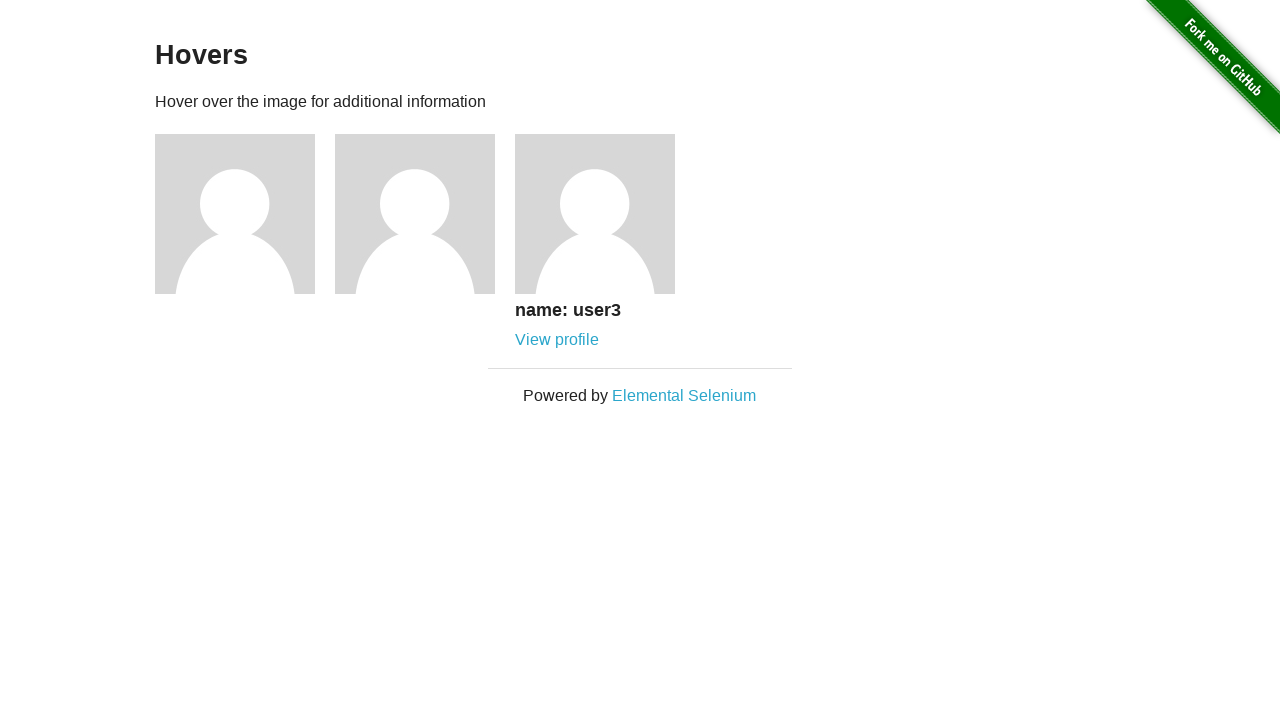

Waited 1 second for hover effects to complete
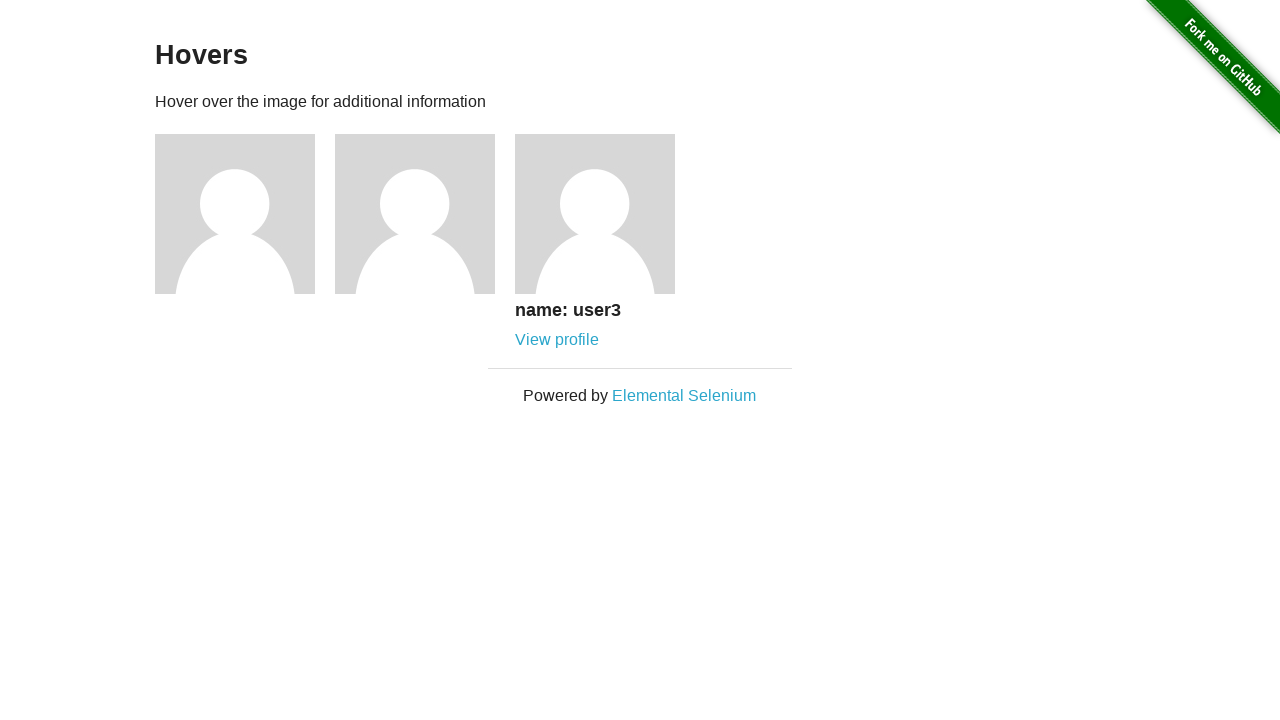

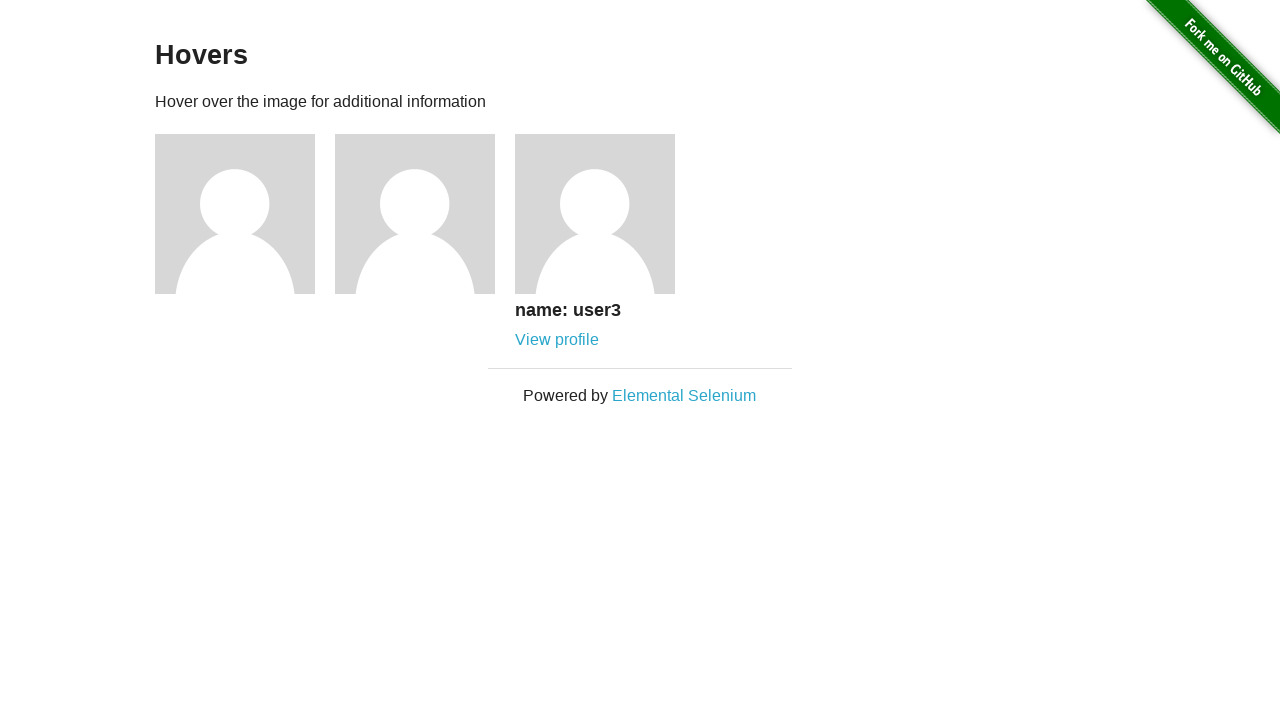